Tests opening a link in a new tab using keyboard modifier (Ctrl+Click), then switches between tabs to interact with elements on both the new tab and original tab

Starting URL: https://testautomationpractice.blogspot.com/#

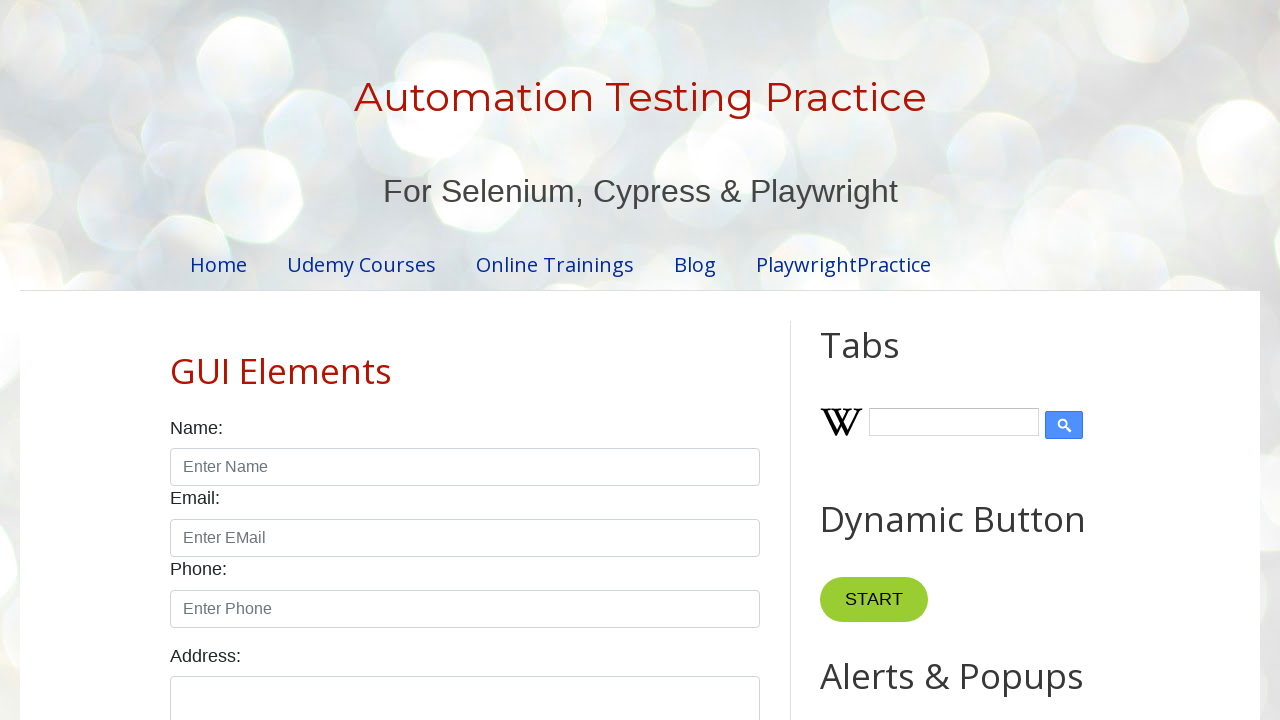

Clicked 'Blog' link with Ctrl modifier to open in new tab at (695, 264) on //a[normalize-space()='Blog']
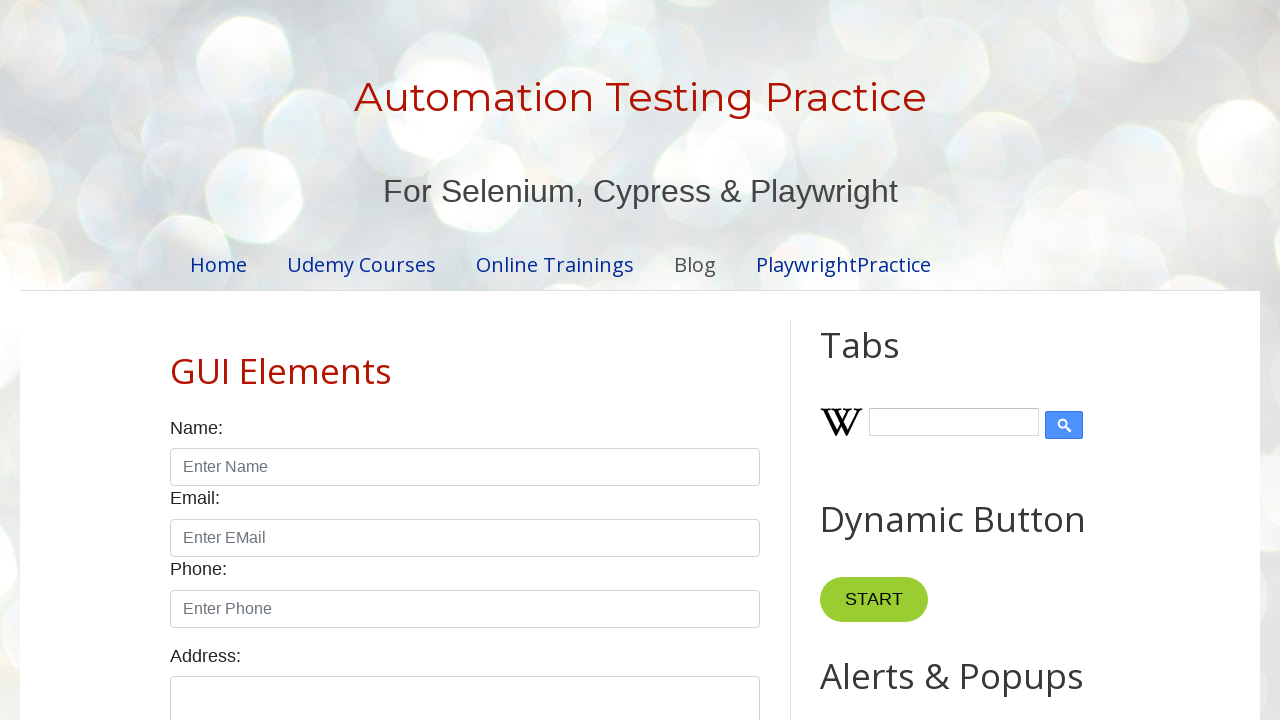

New tab page object obtained
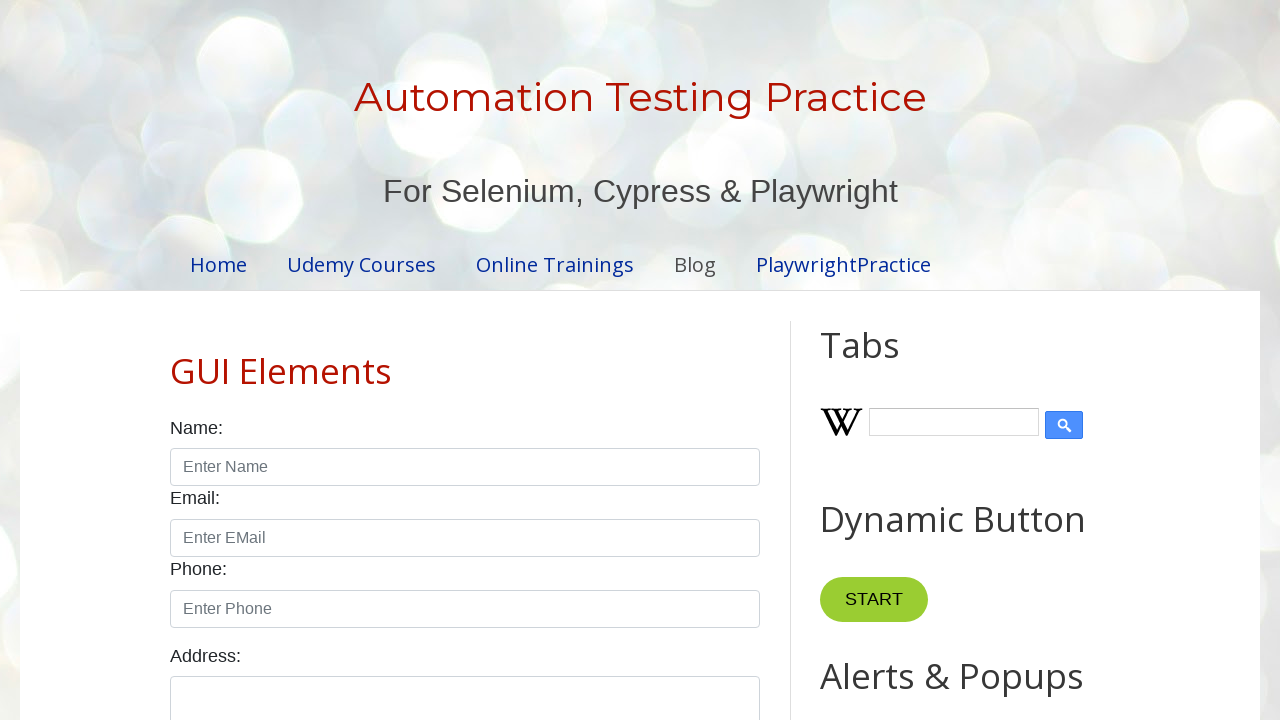

New tab page loaded completely
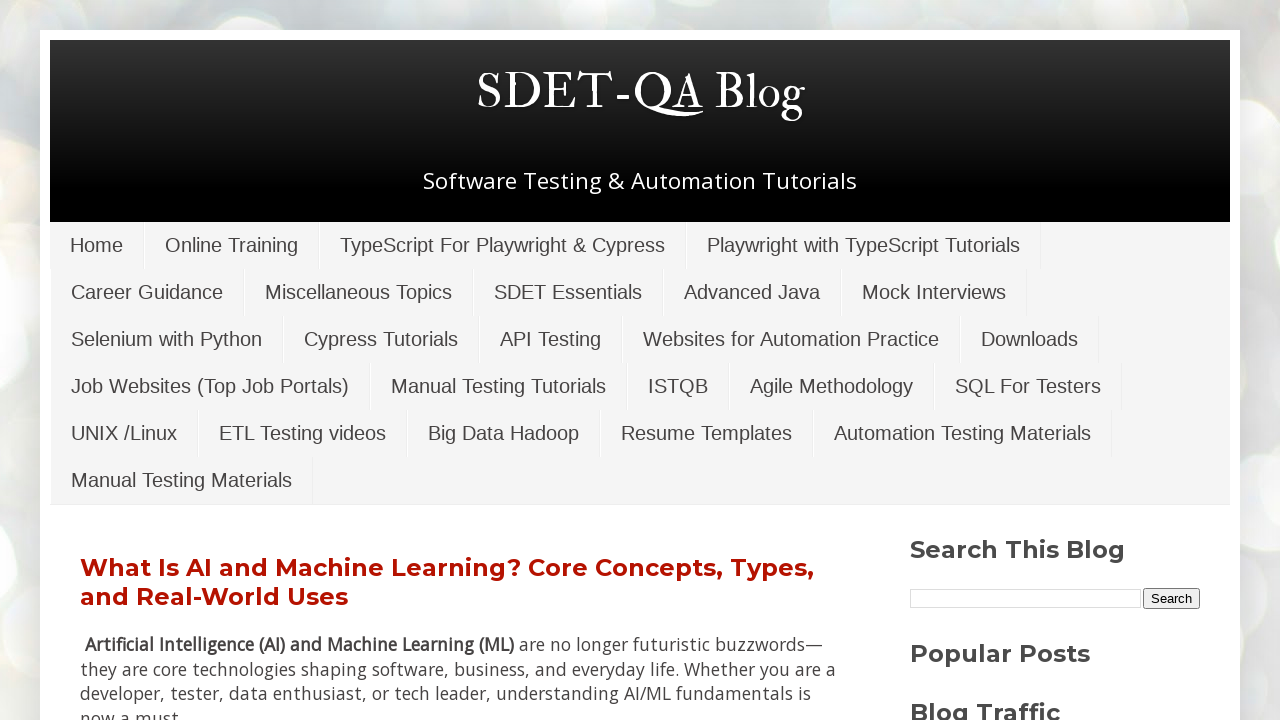

Filled search field on Blog tab with 'selenium' on input[name='q']
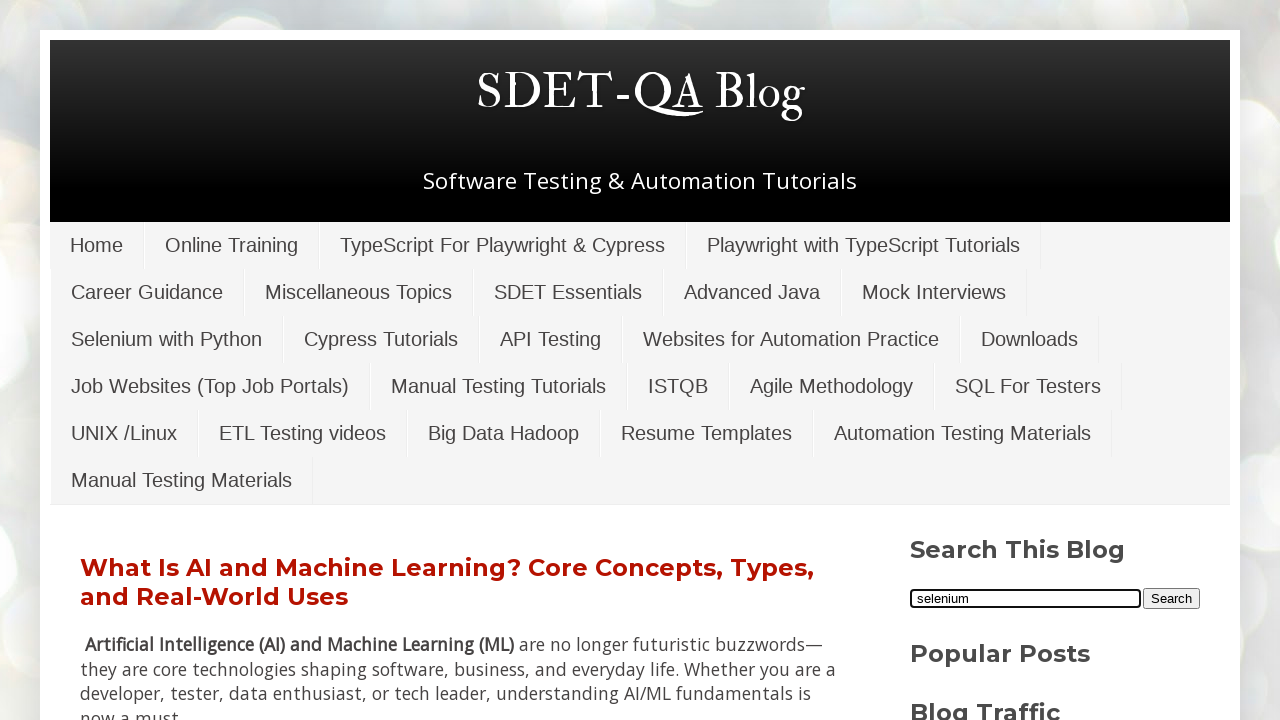

Filled name field on original tab with 'Pavan' on input#name
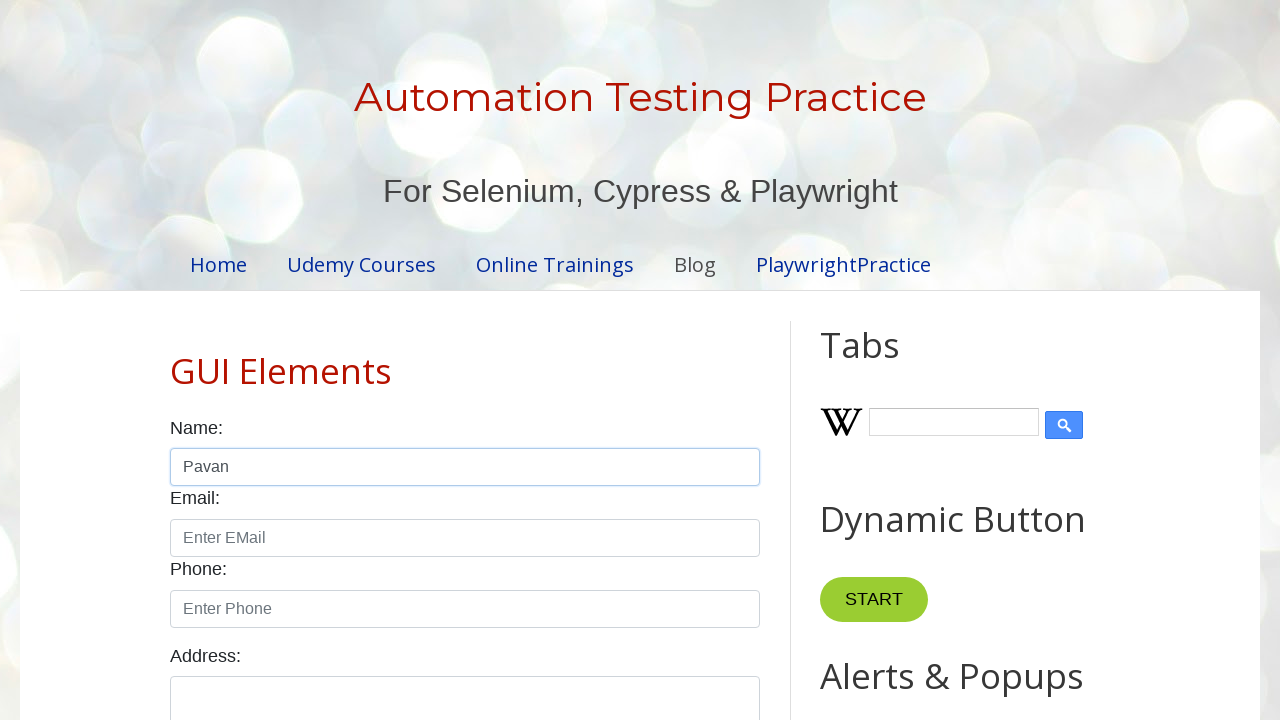

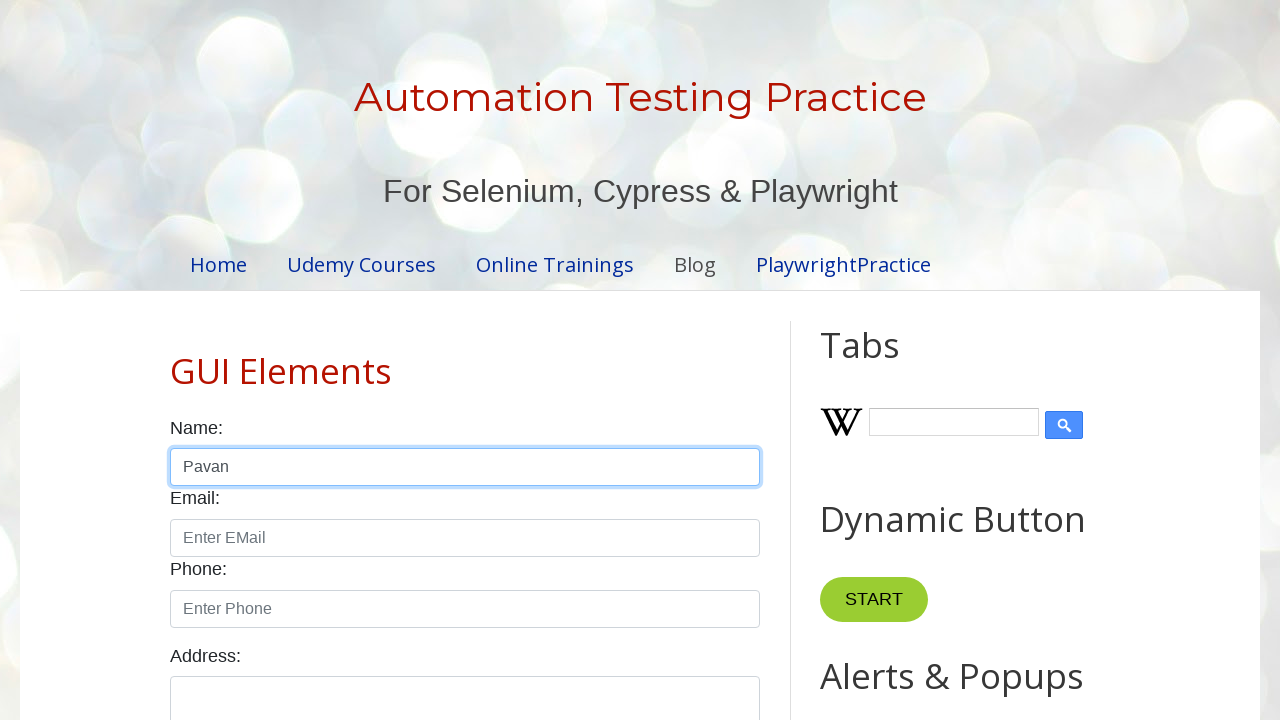